Tests checkbox functionality by checking and unchecking checkboxes and verifying their state

Starting URL: https://the-internet.herokuapp.com/checkboxes

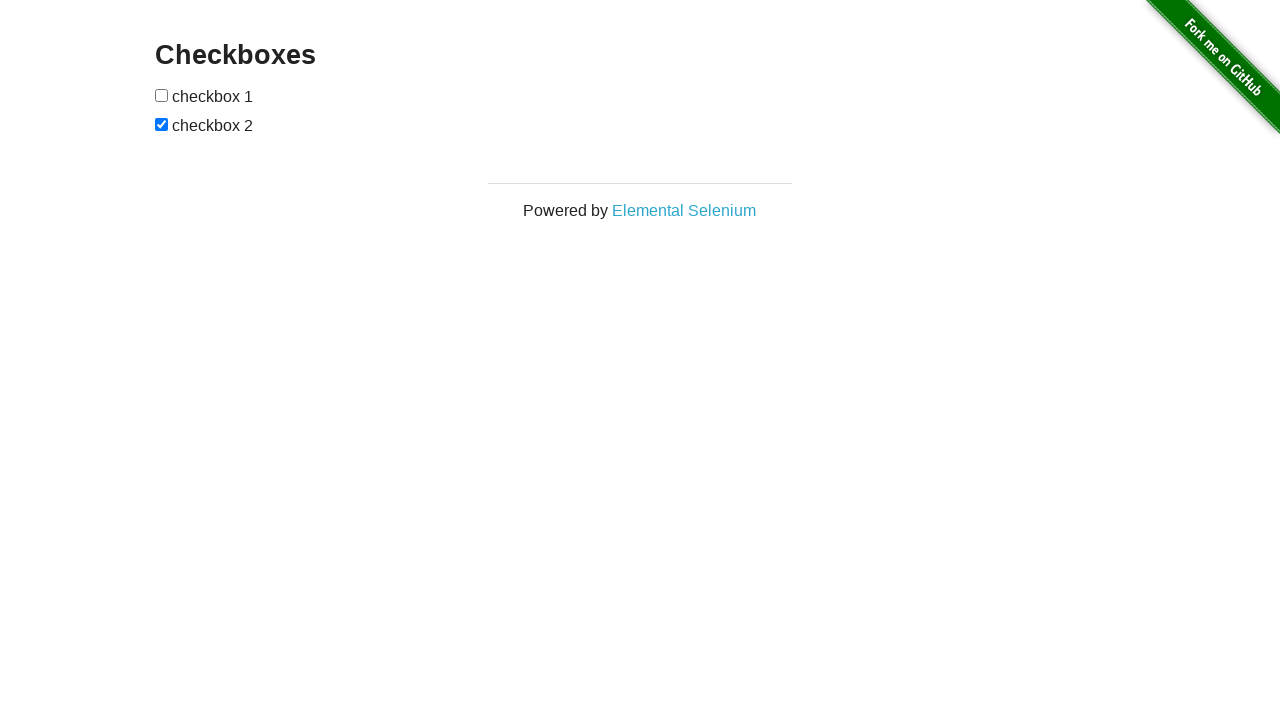

Clicked first checkbox to toggle its state at (162, 95) on xpath=//input[1]
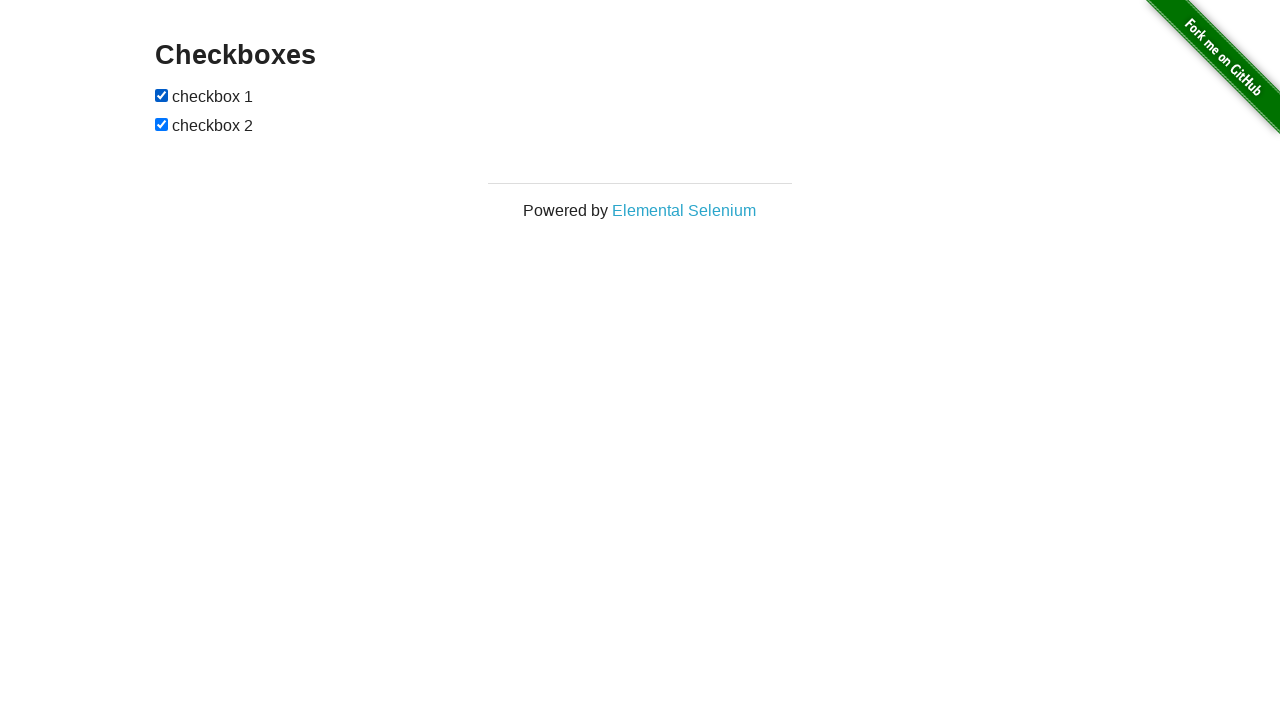

Verified first checkbox is now checked
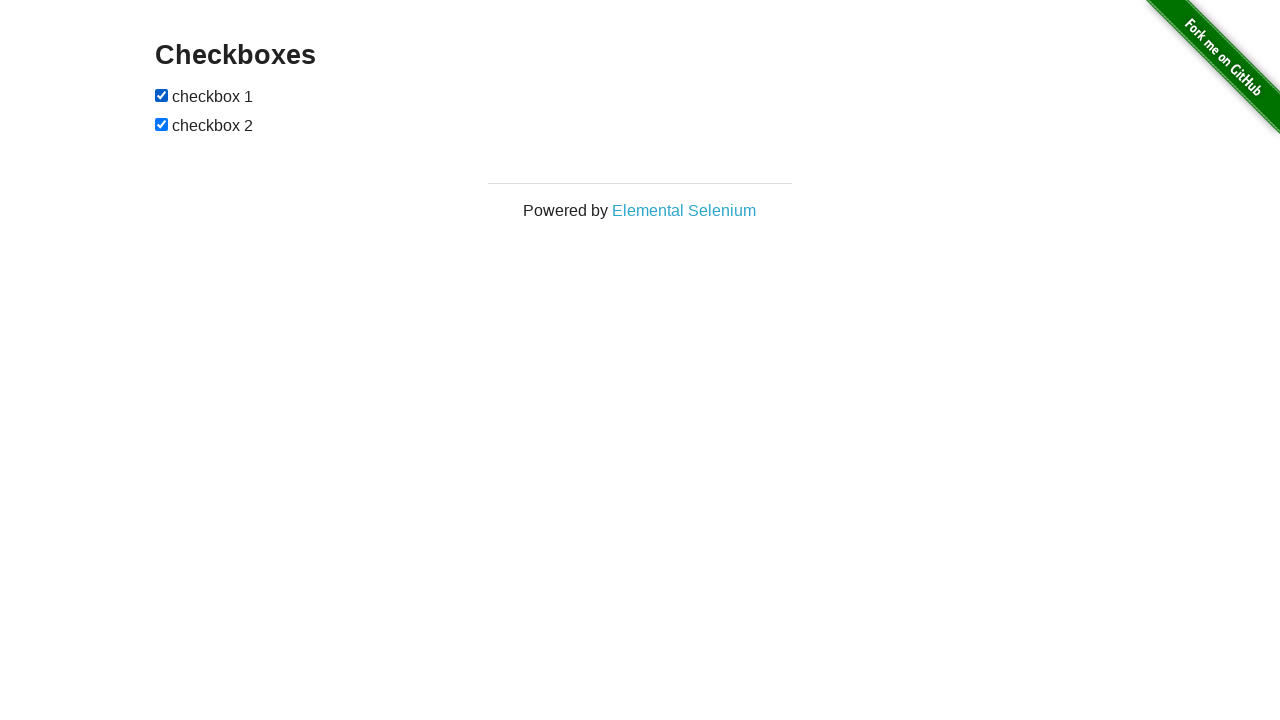

Clicked second checkbox to toggle its state at (162, 124) on xpath=//input[2]
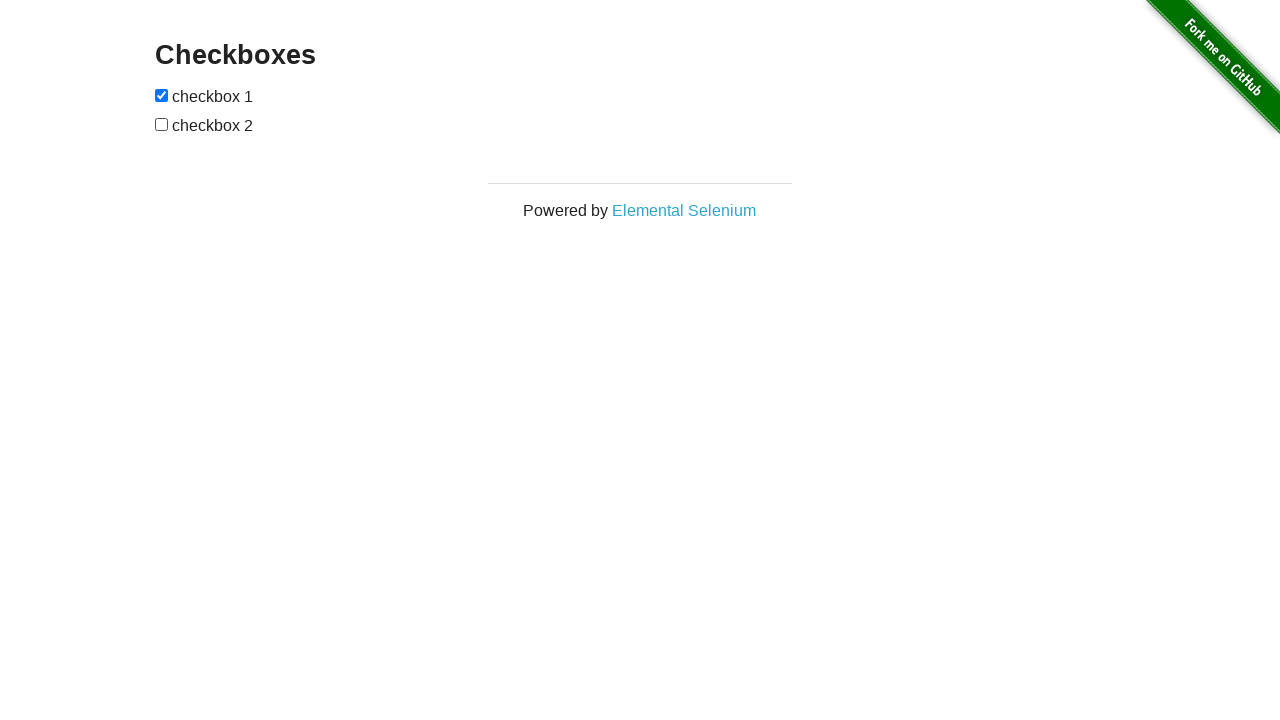

Verified second checkbox is now unchecked
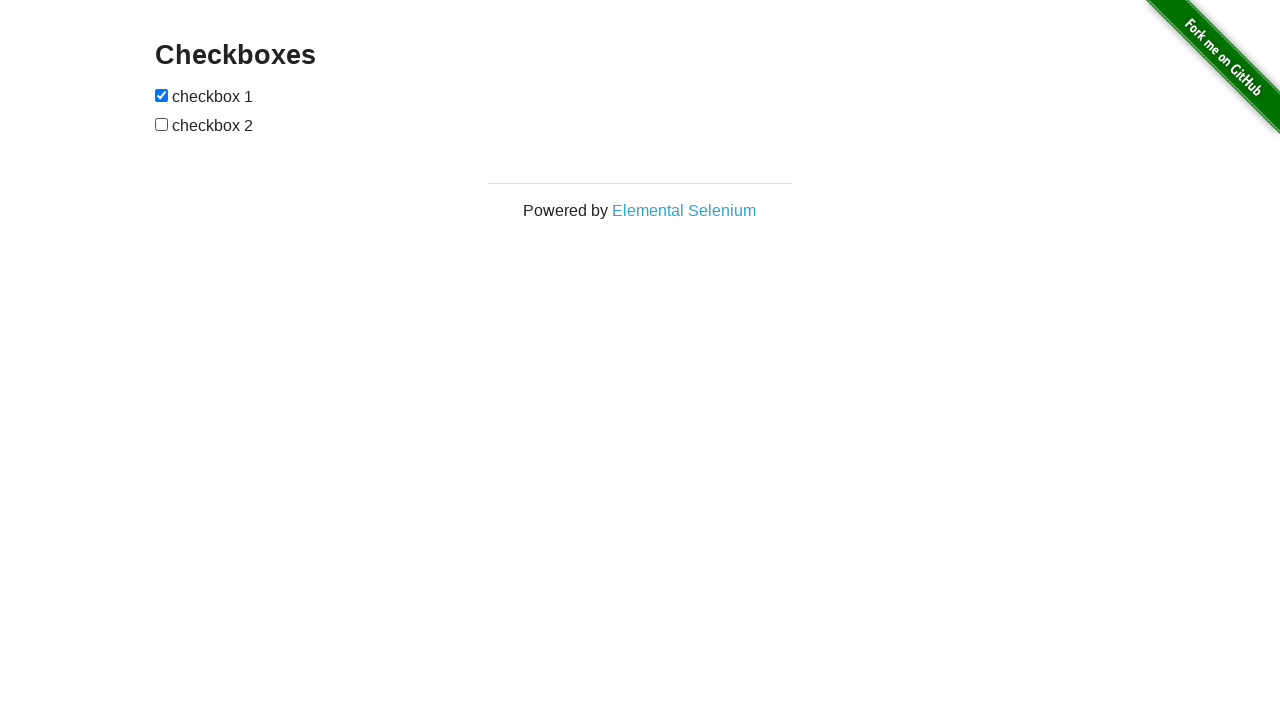

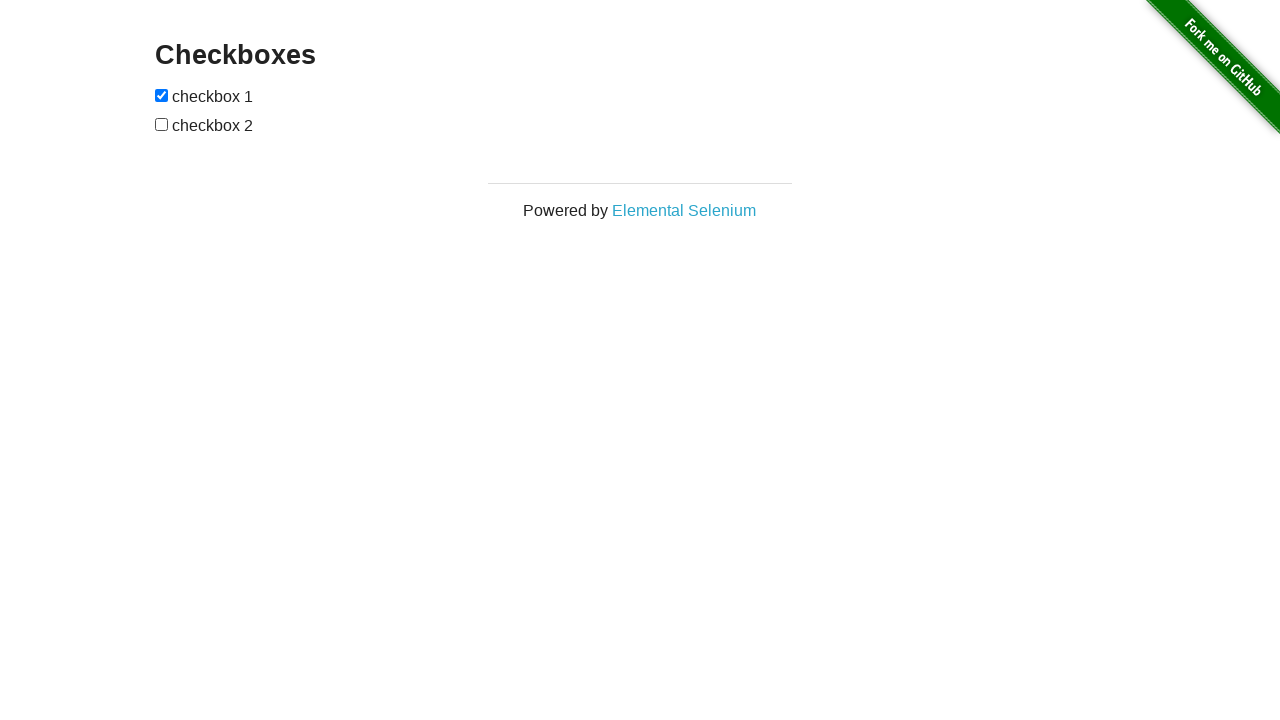